Tests JavaScript confirm dialog by clicking the second button, dismissing (canceling) the alert, and verifying the result message does not contain "successfuly".

Starting URL: https://the-internet.herokuapp.com/javascript_alerts

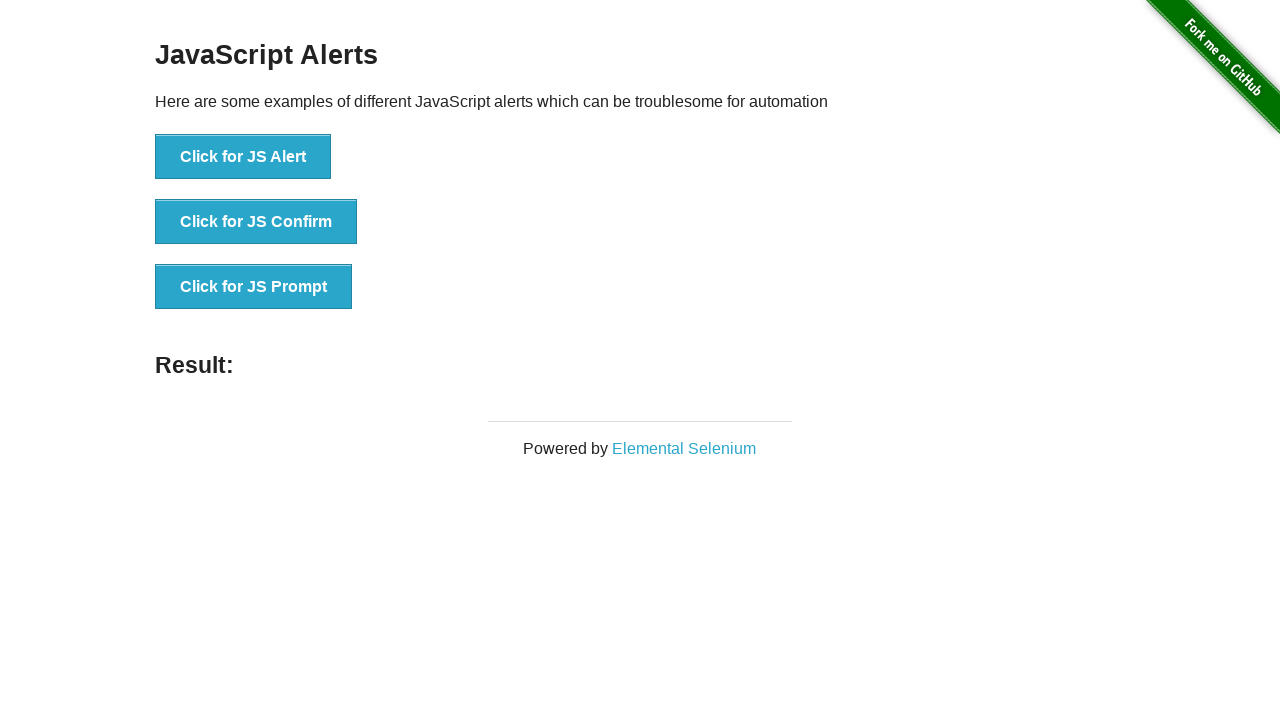

Set up dialog handler to dismiss alerts
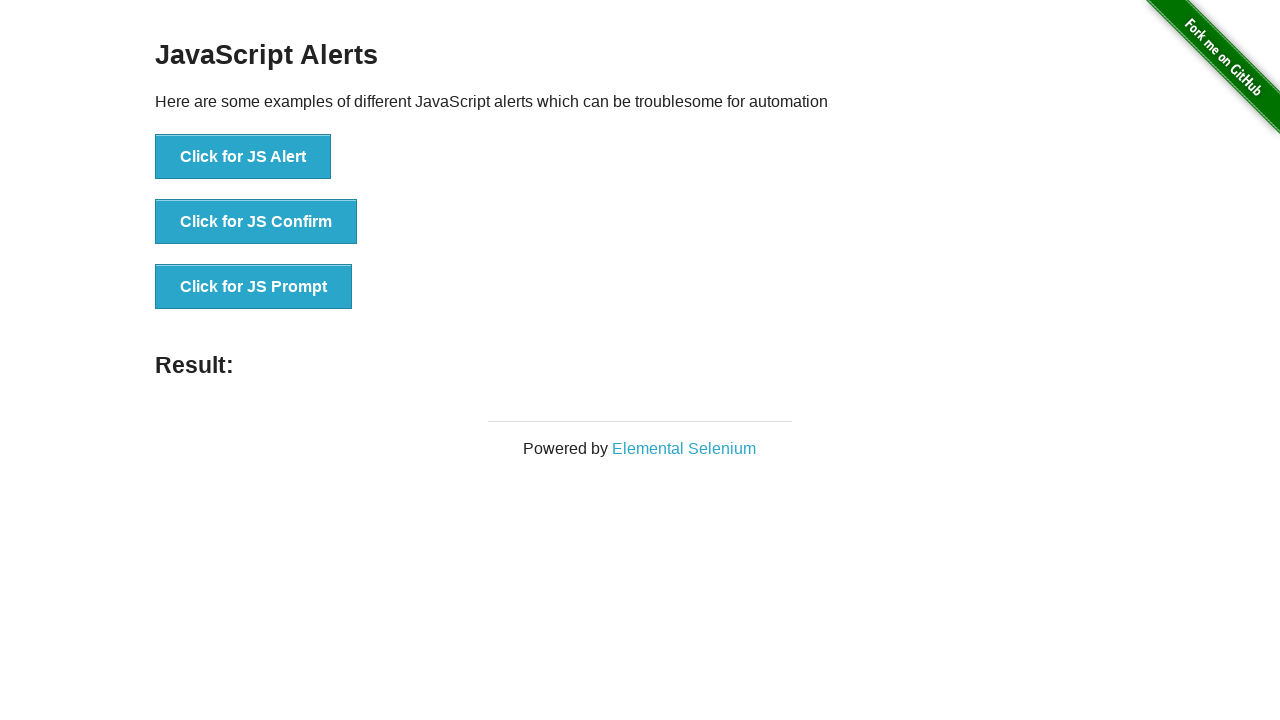

Clicked button to trigger JS Confirm dialog at (256, 222) on xpath=//*[text()='Click for JS Confirm']
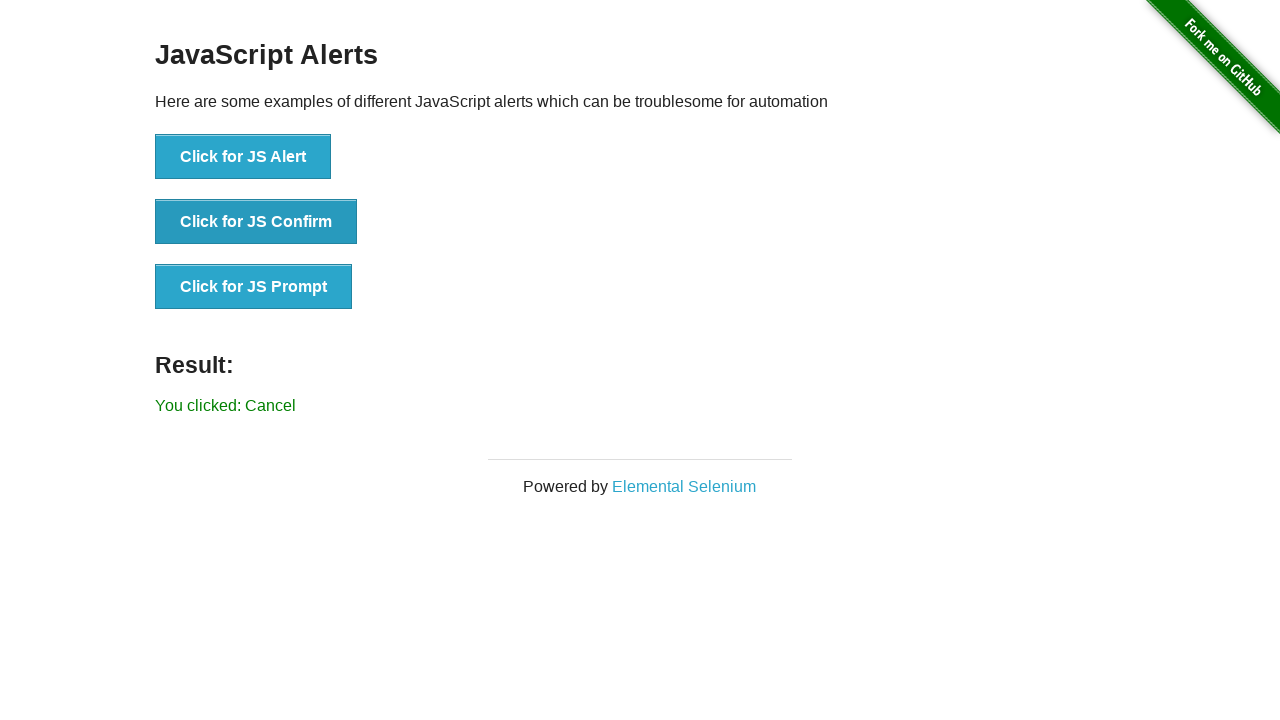

Result message element loaded
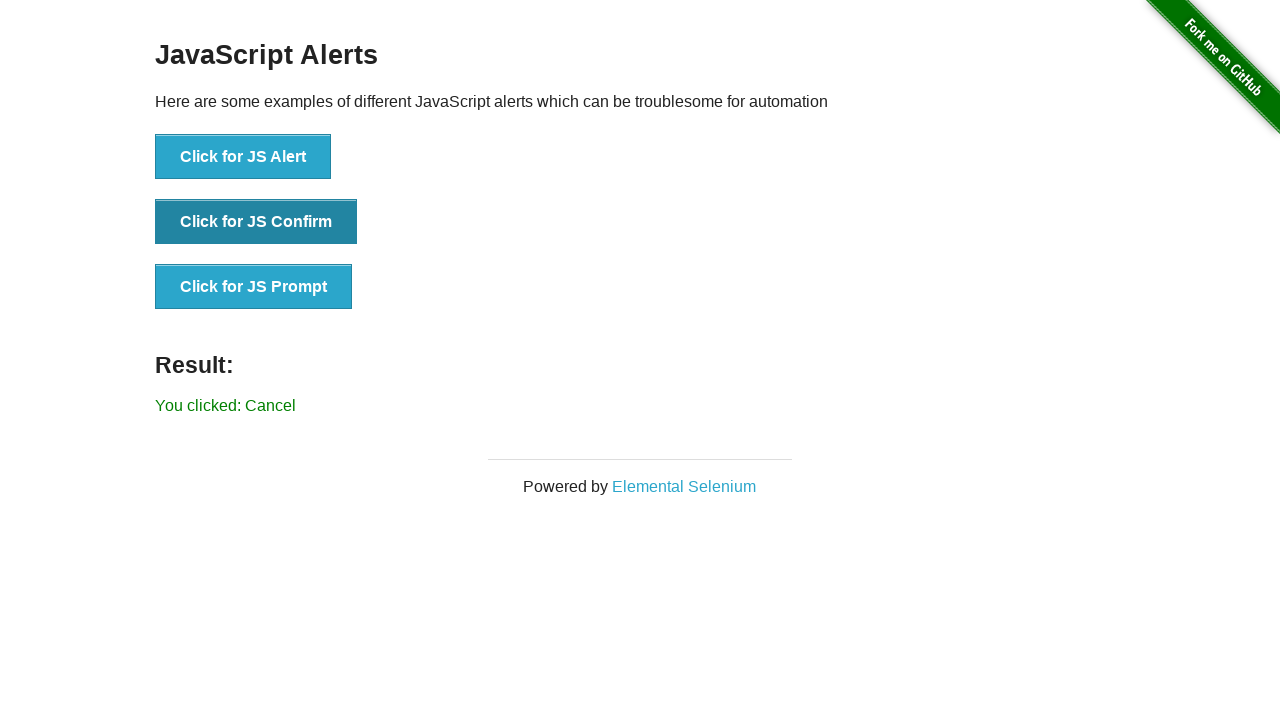

Retrieved result text: 'You clicked: Cancel'
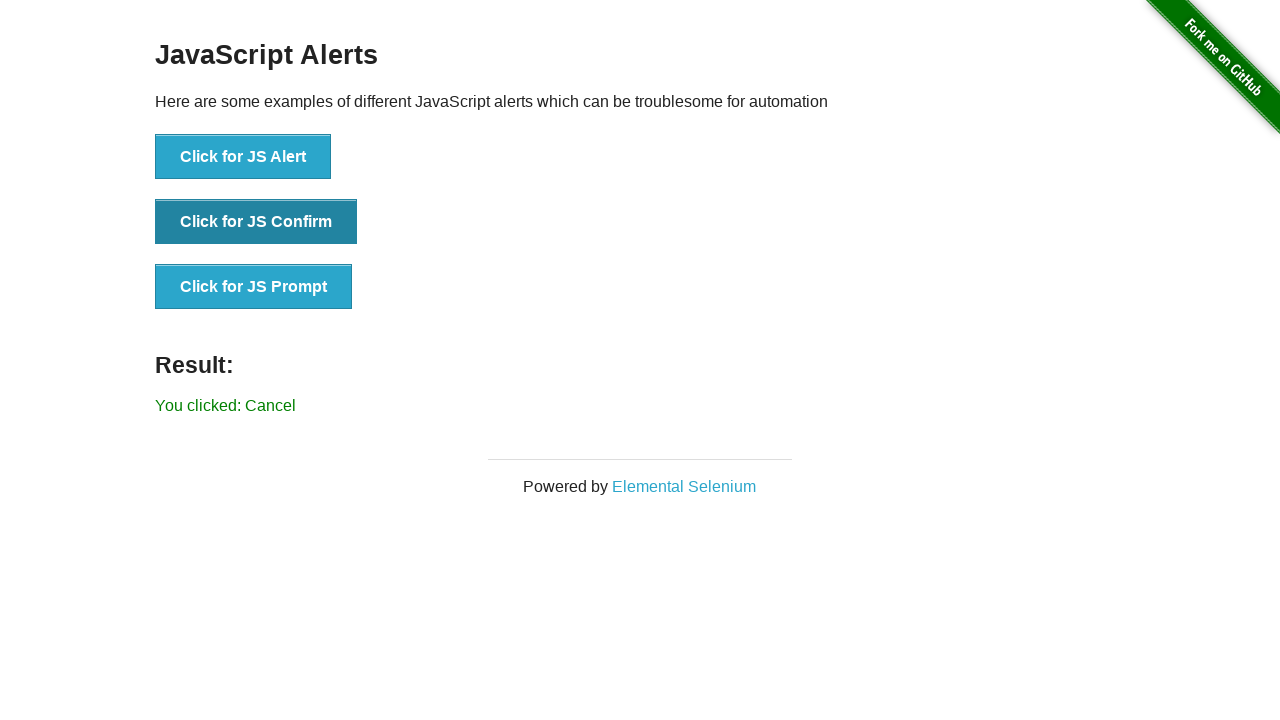

Verified result does not contain 'successfuly' - confirm dialog was dismissed correctly
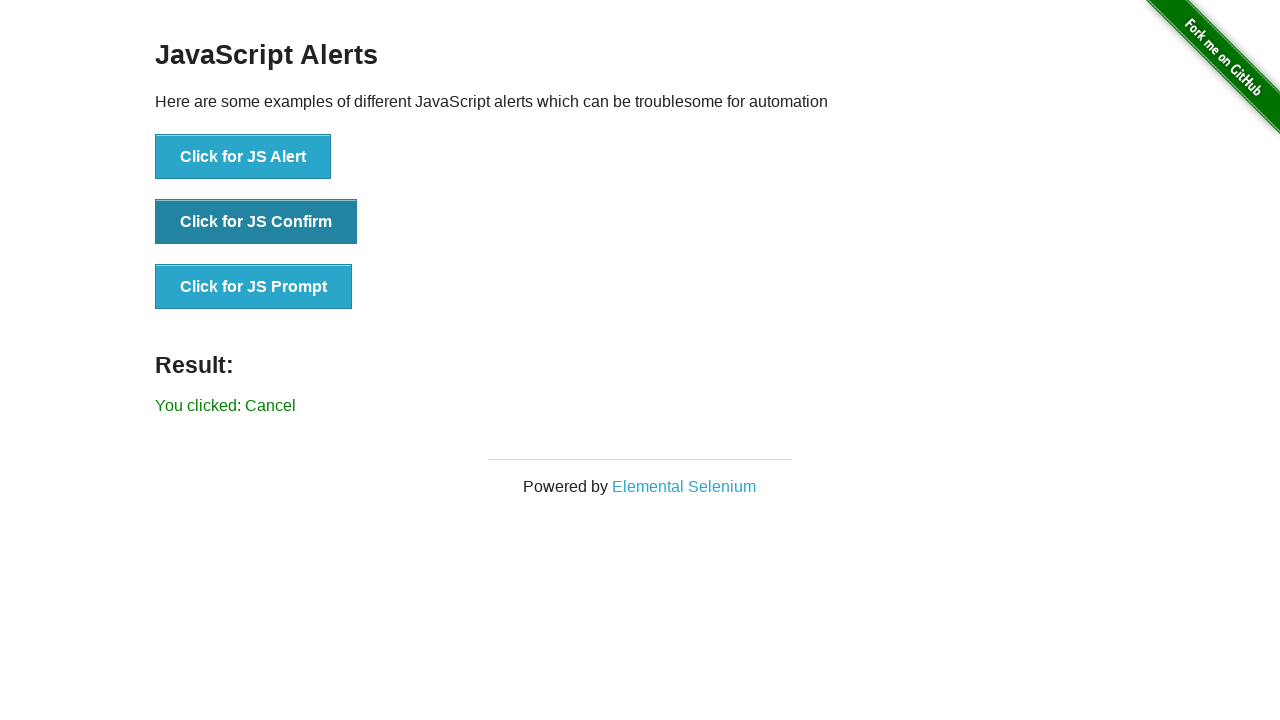

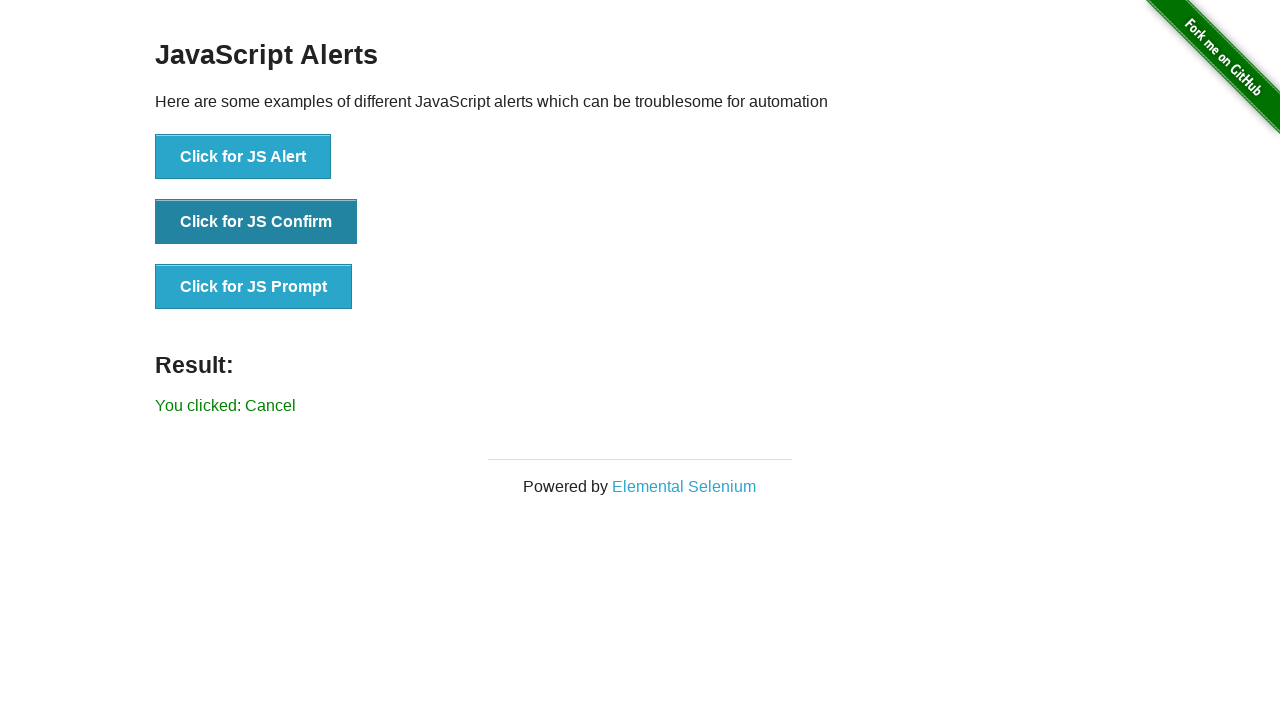